Negative test that verifies an element is not immediately available on page load

Starting URL: https://bonigarcia.dev/selenium-webdriver-java/loading-images.html

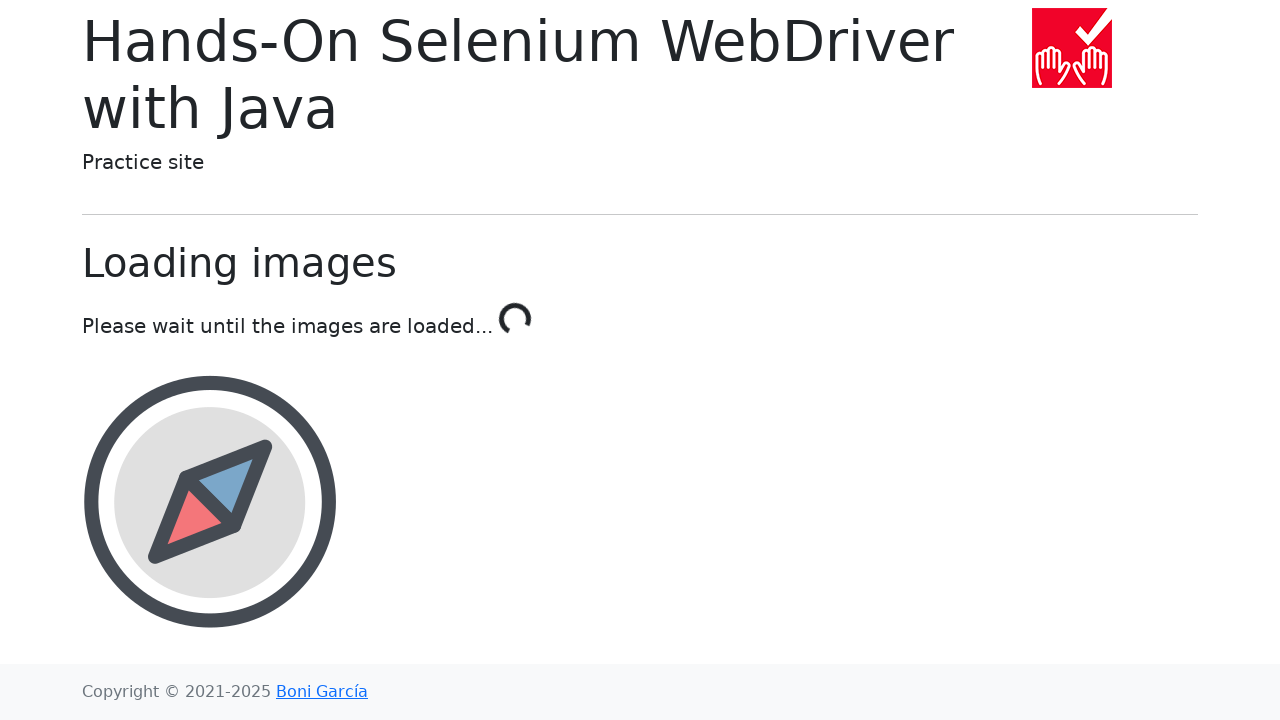

Navigated to loading-images page
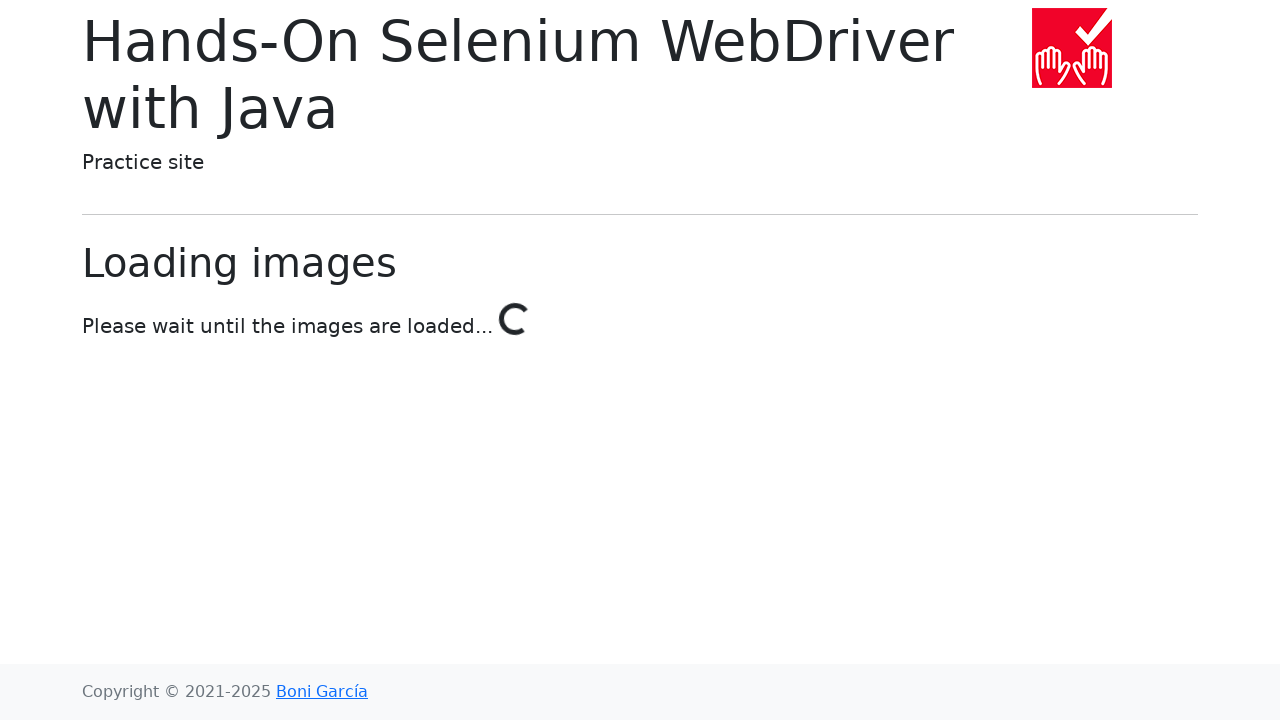

Confirmed #award element is not immediately available on page load (negative test passed)
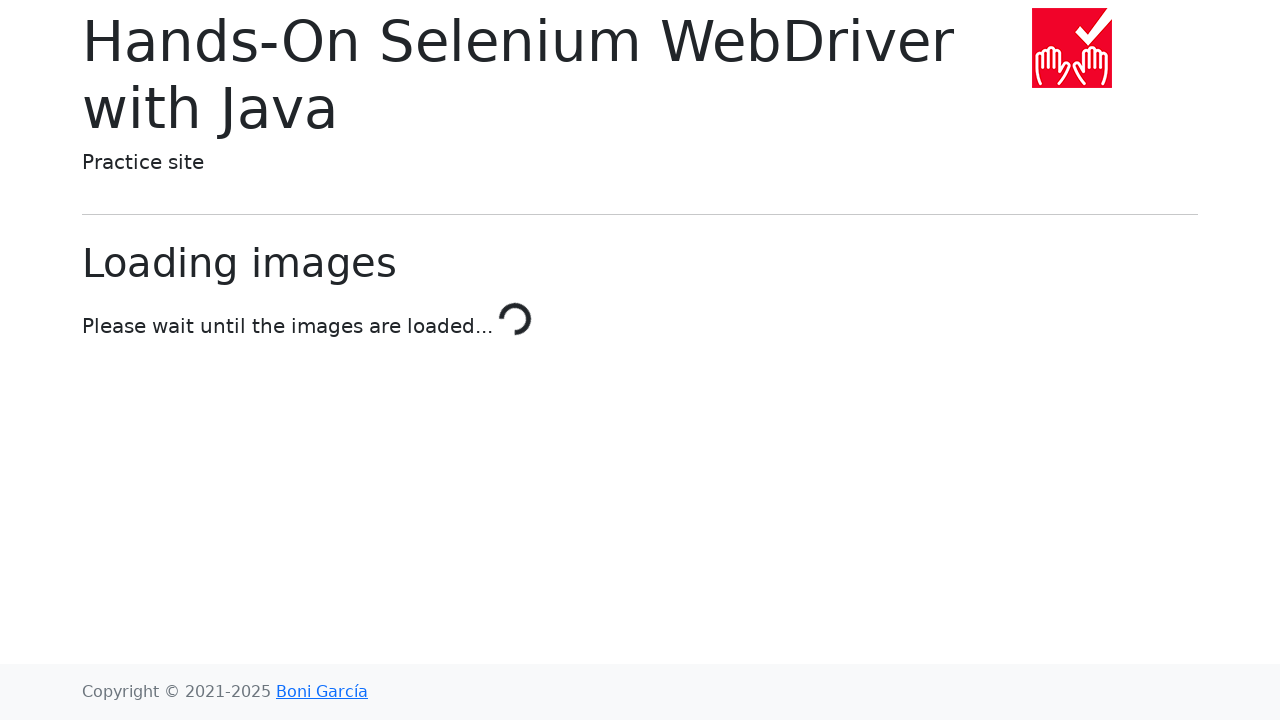

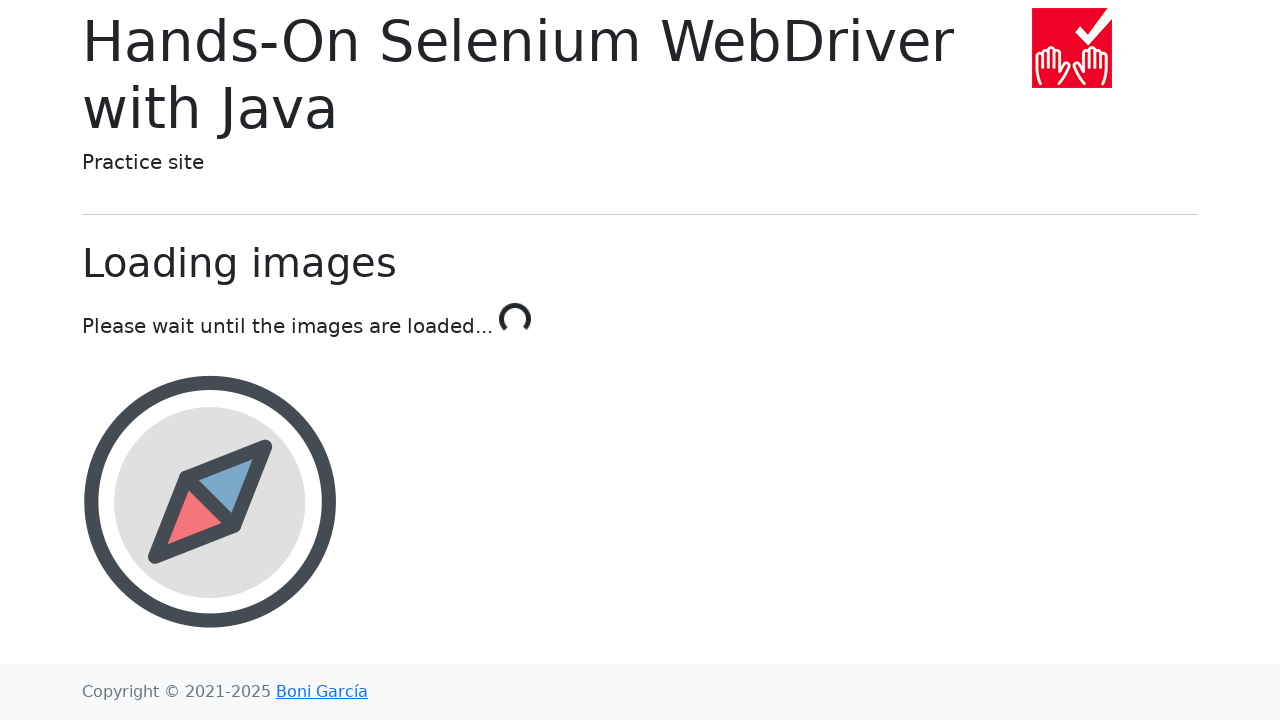